Demonstrates various Actions class methods including clicks, drag-and-drop, keyboard events, and mouse interactions on an automation practice page

Starting URL: https://rahulshettyacademy.com/AutomationPractice/

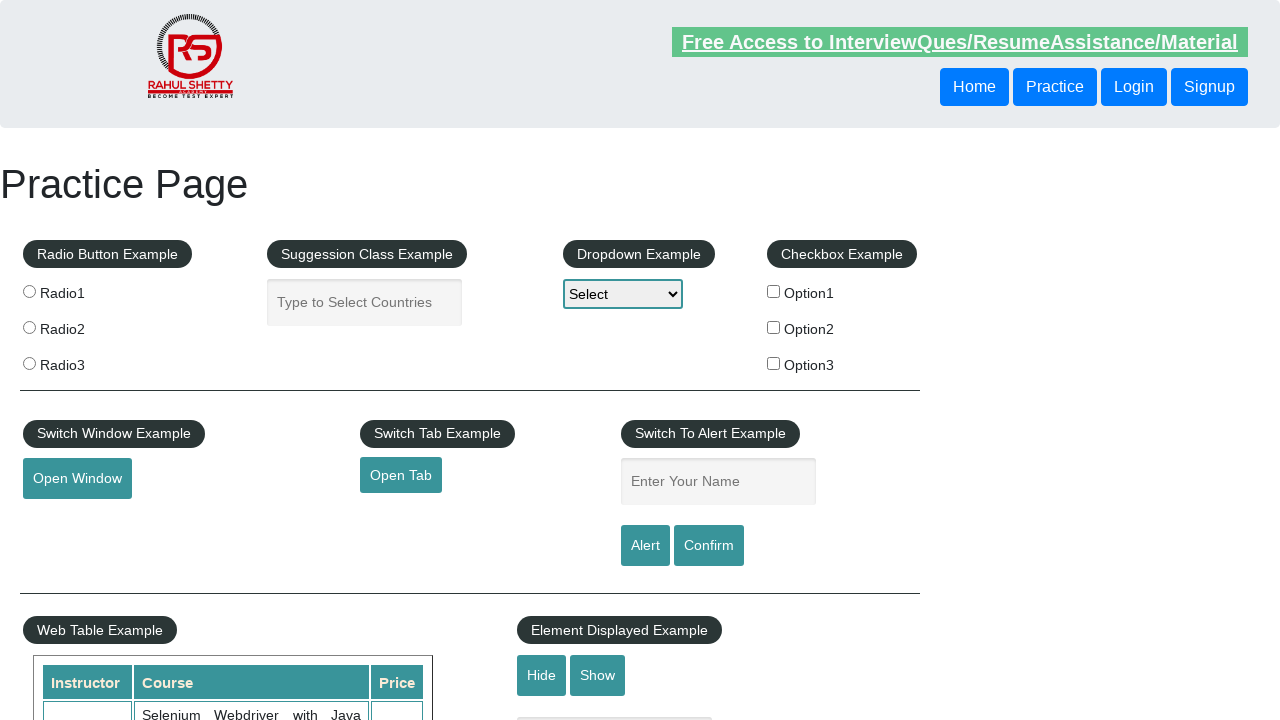

Located the open tab element
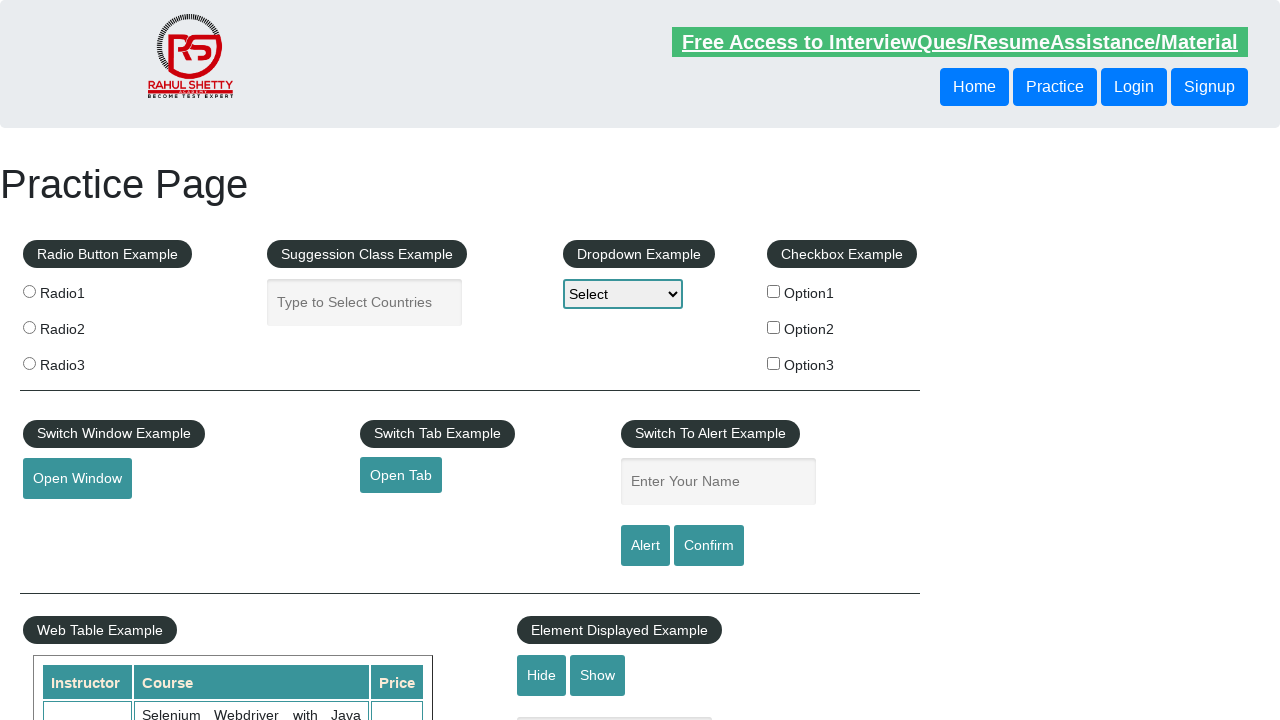

Performed single left-click on open tab element at (401, 475) on xpath=//*[@id='opentab']
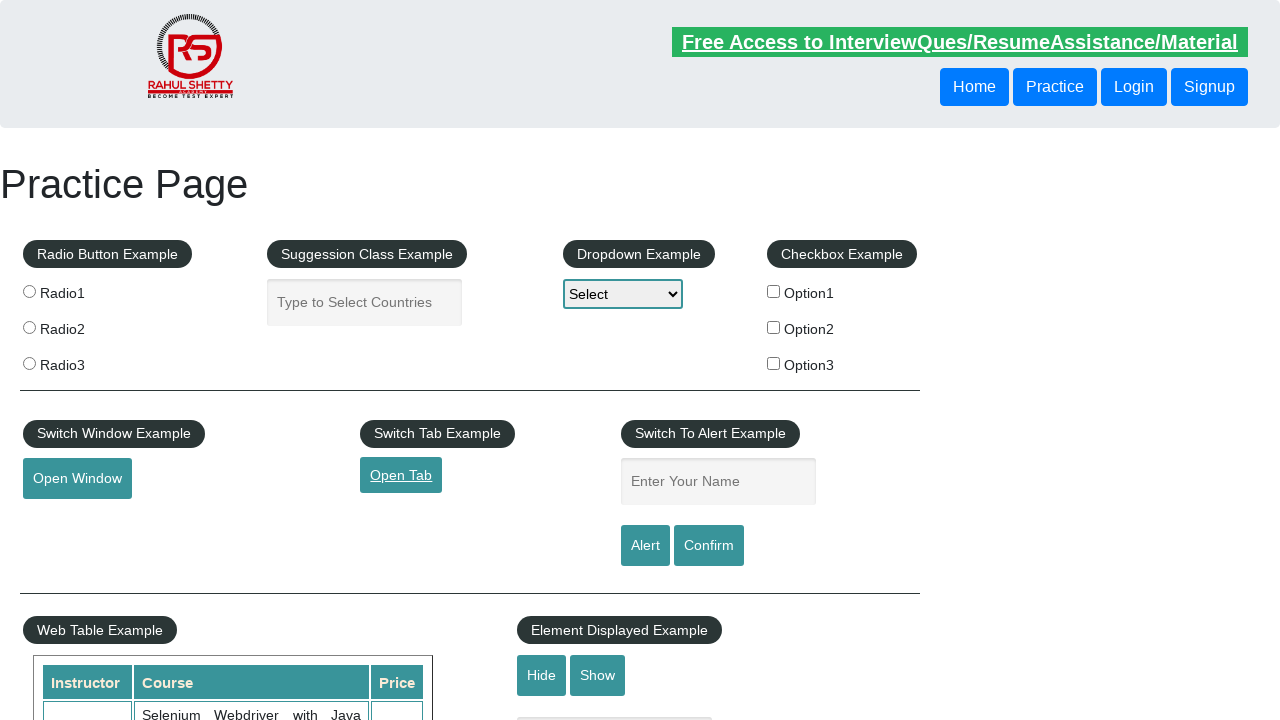

Performed mouse click at coordinates (100, 100) at (100, 100)
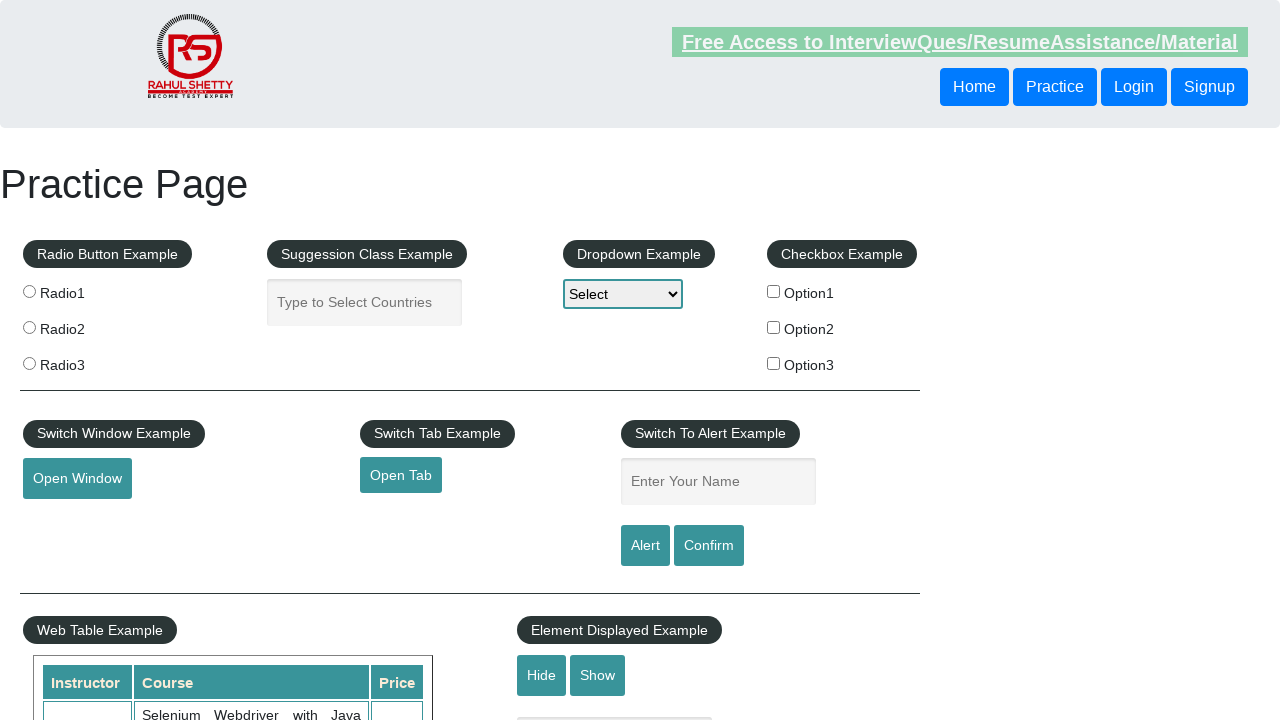

Performed right-click at coordinates (100, 100) at (100, 100)
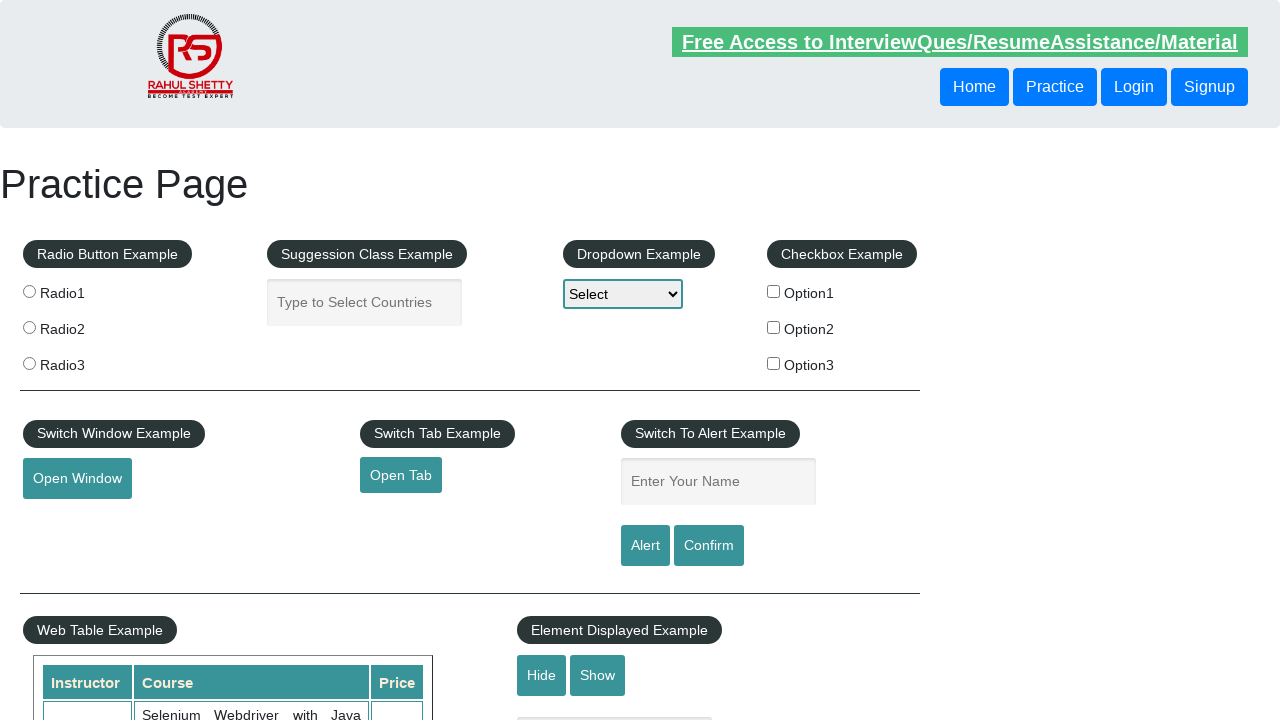

Performed right-click on open tab element at (401, 475) on xpath=//*[@id='opentab']
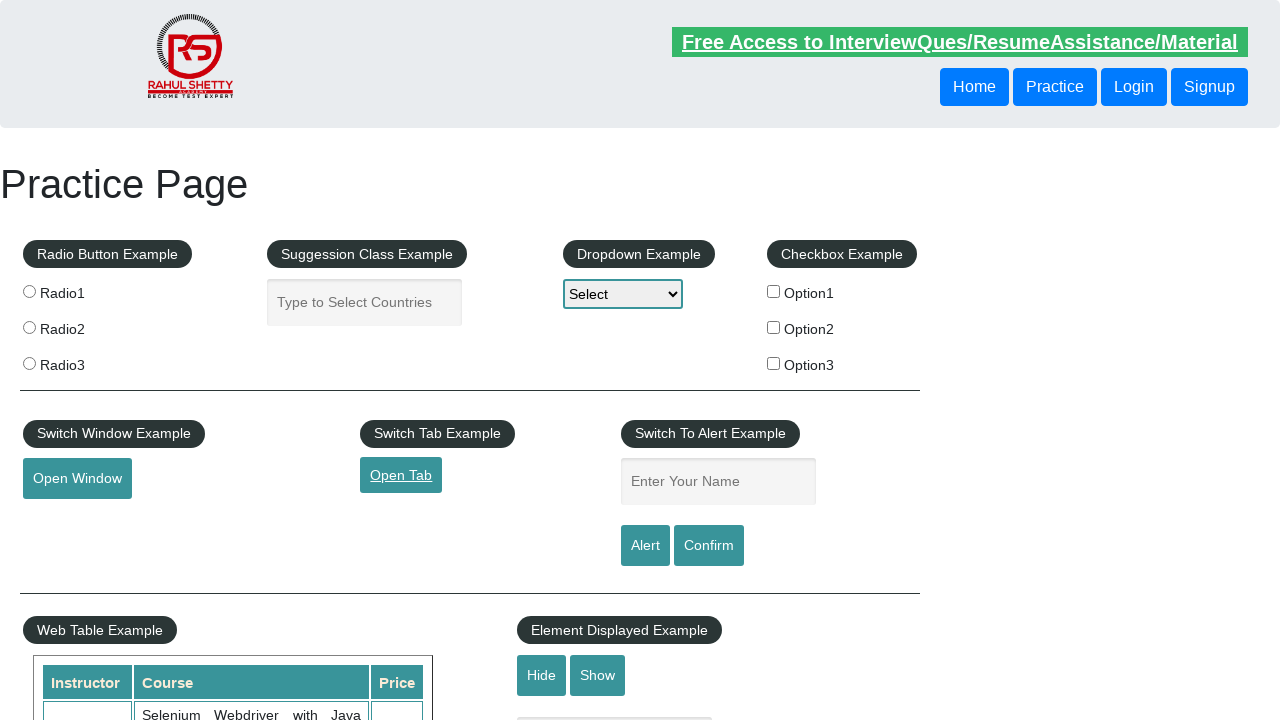

Performed double-click at coordinates (100, 100)
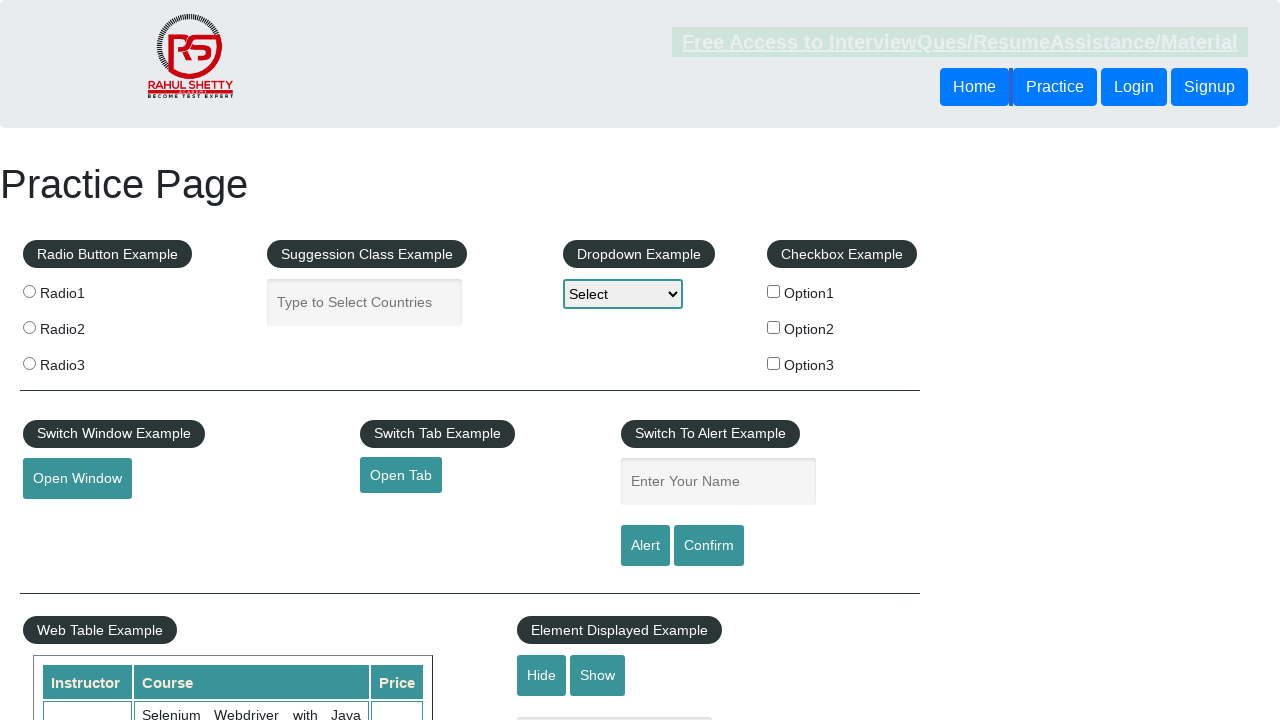

Performed double-click on open tab element at (401, 475) on xpath=//*[@id='opentab']
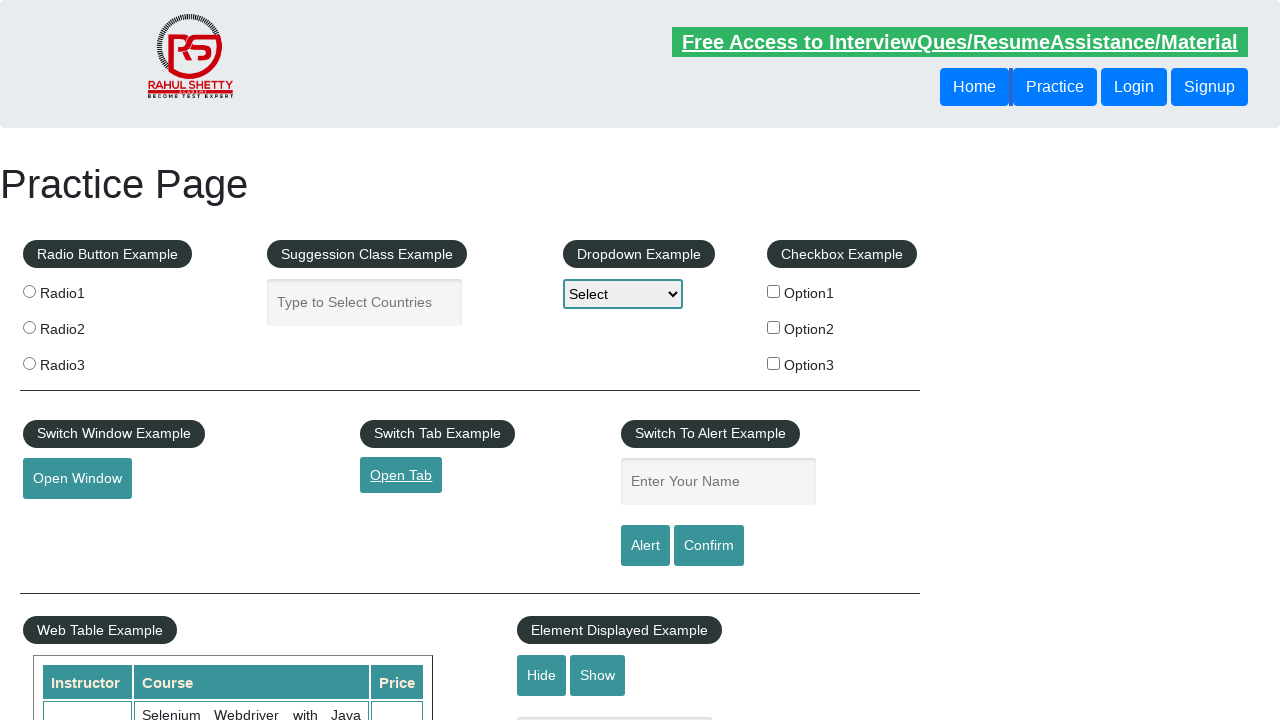

Hovered over open tab element at (401, 475) on xpath=//*[@id='opentab']
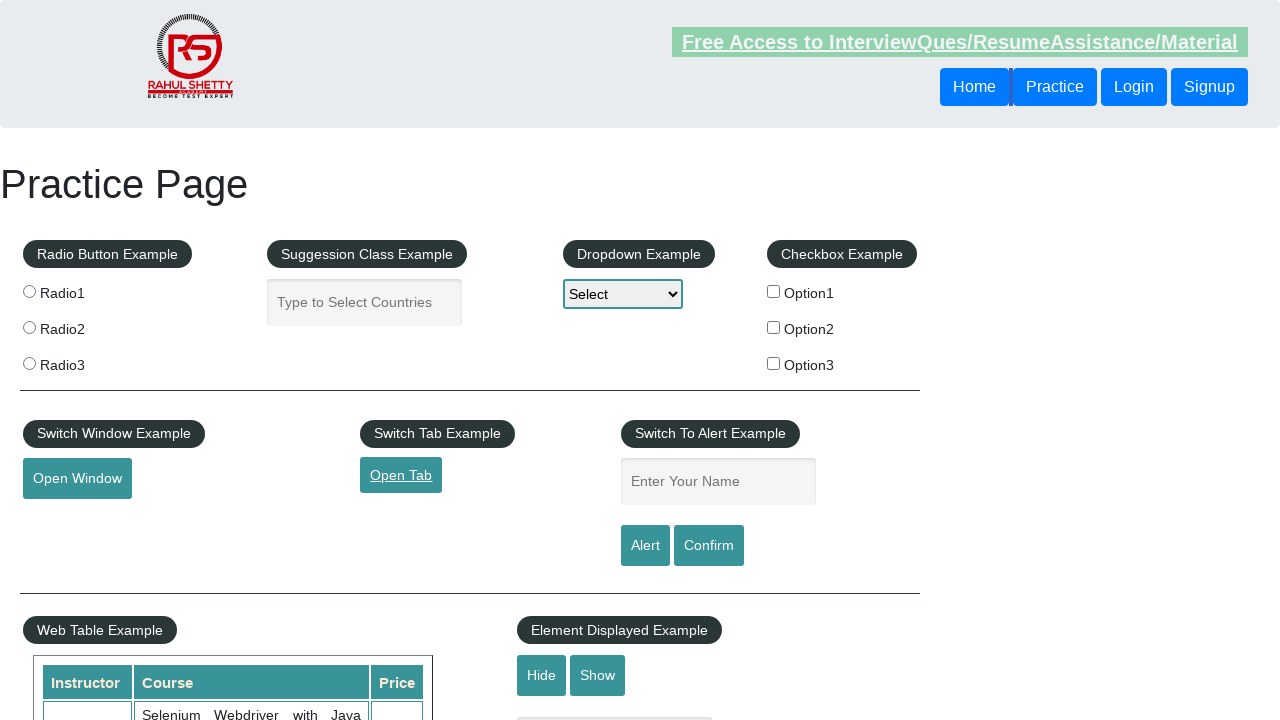

Pressed mouse button down at (401, 475)
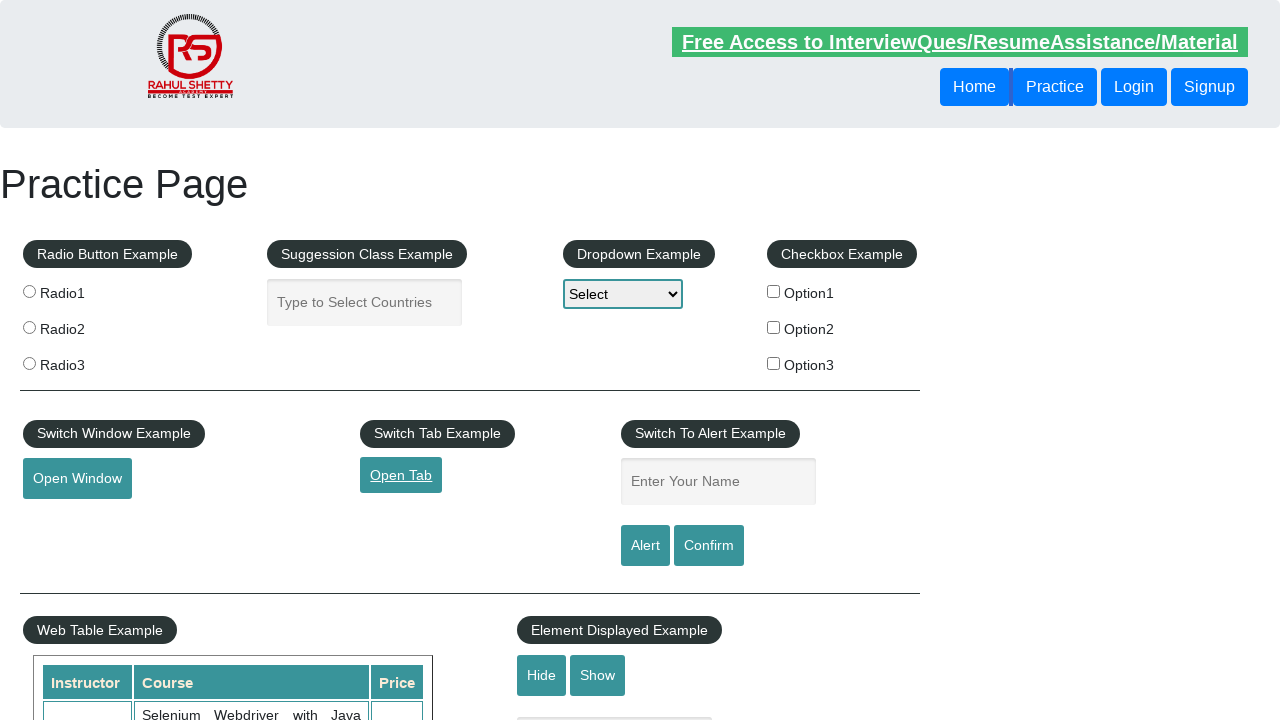

Released mouse button at (401, 475)
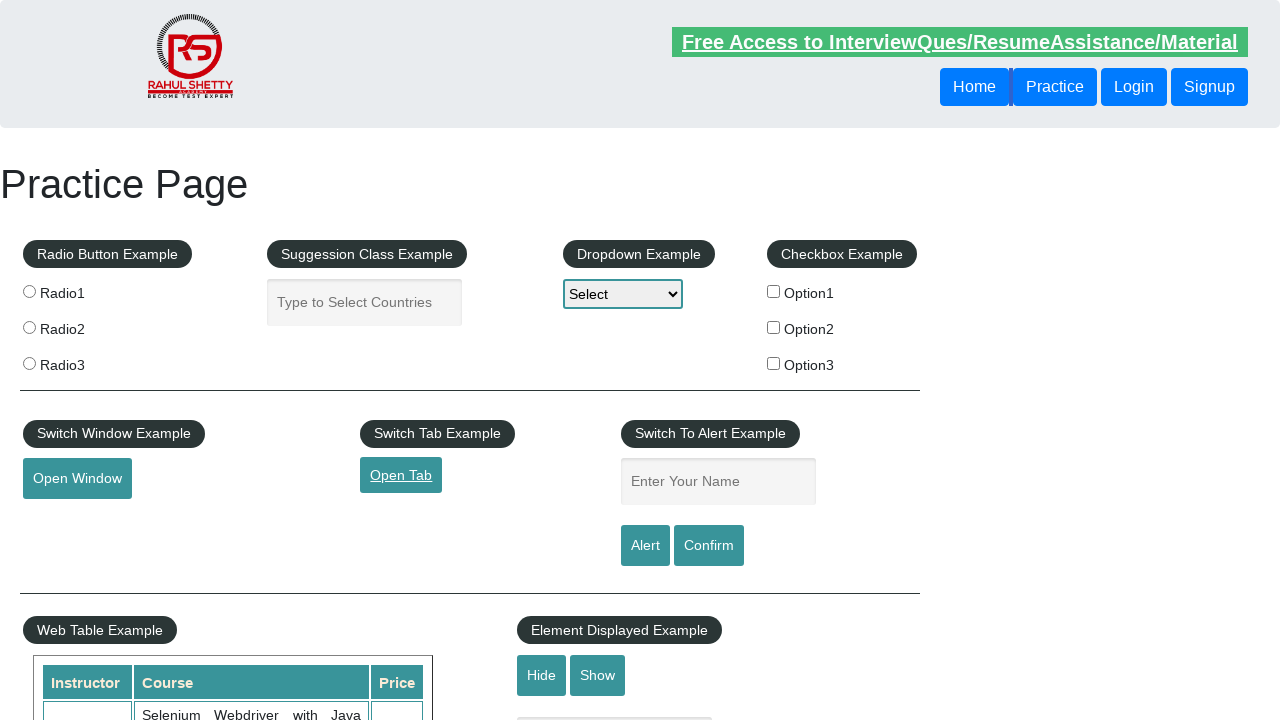

Located source element for drag and drop (checkBoxOption1)
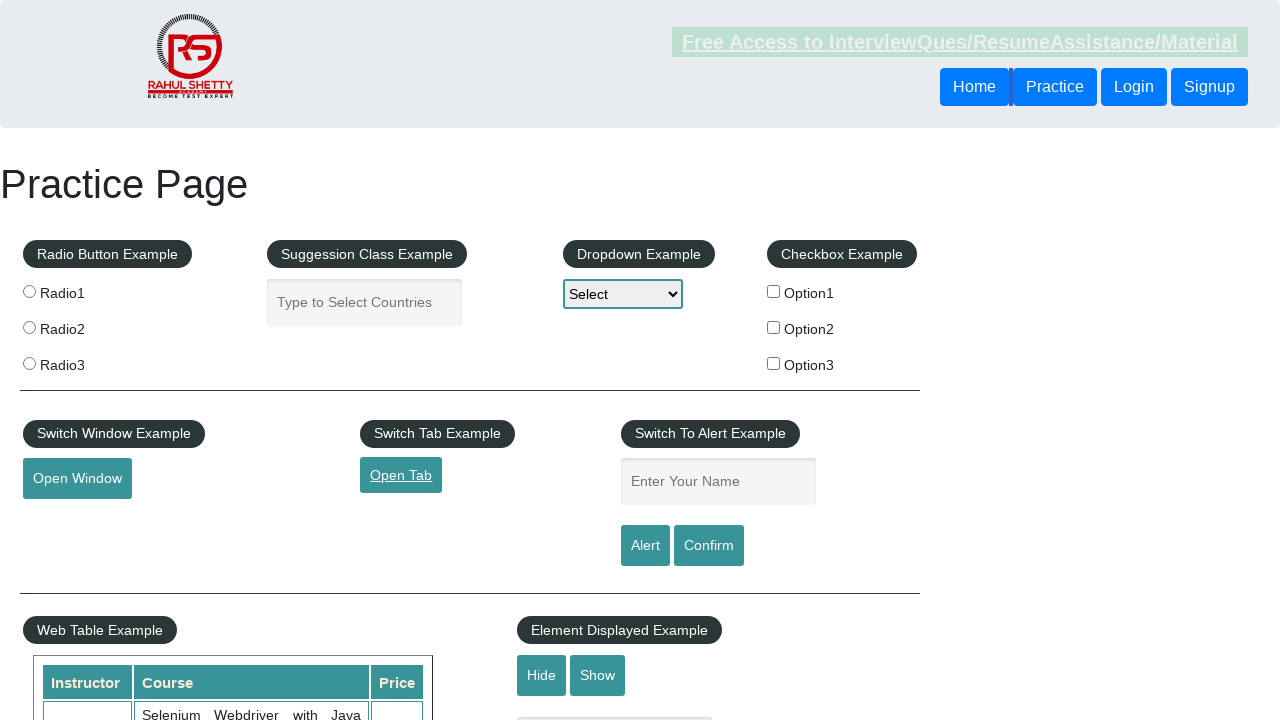

Located target element for drag and drop (checkBoxOption2)
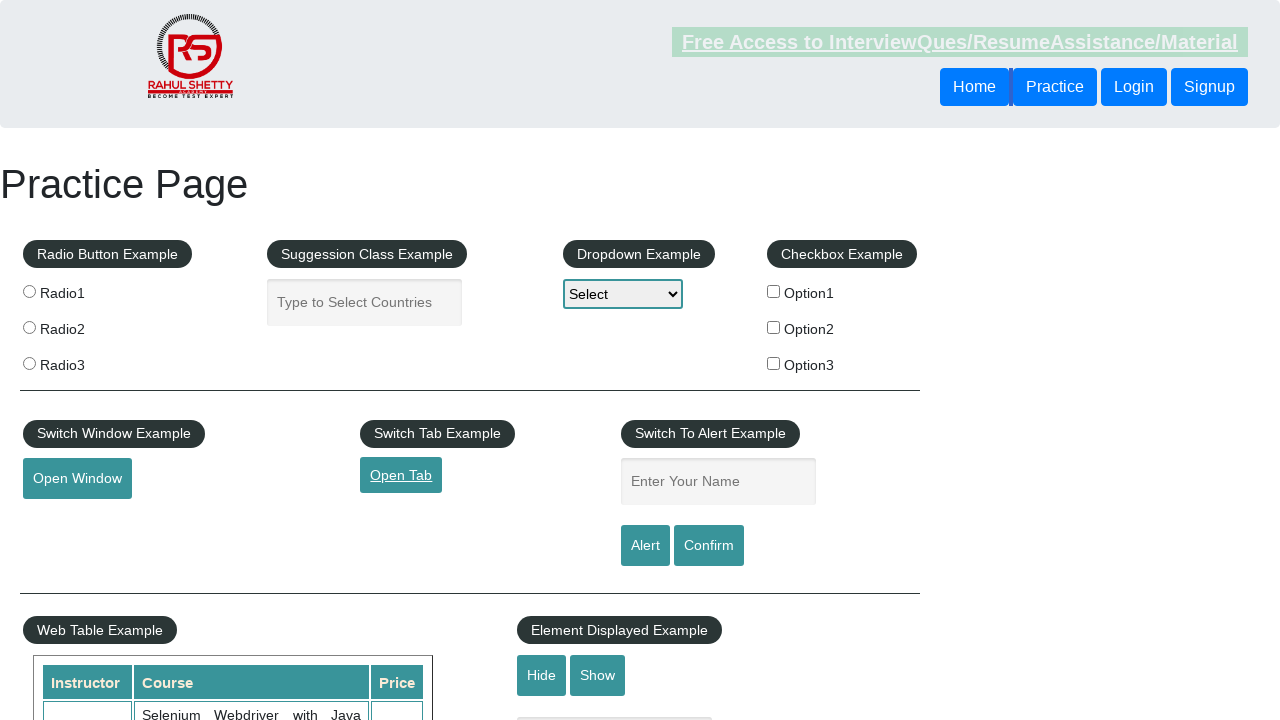

Performed drag and drop from checkBoxOption1 to checkBoxOption2 at (774, 327)
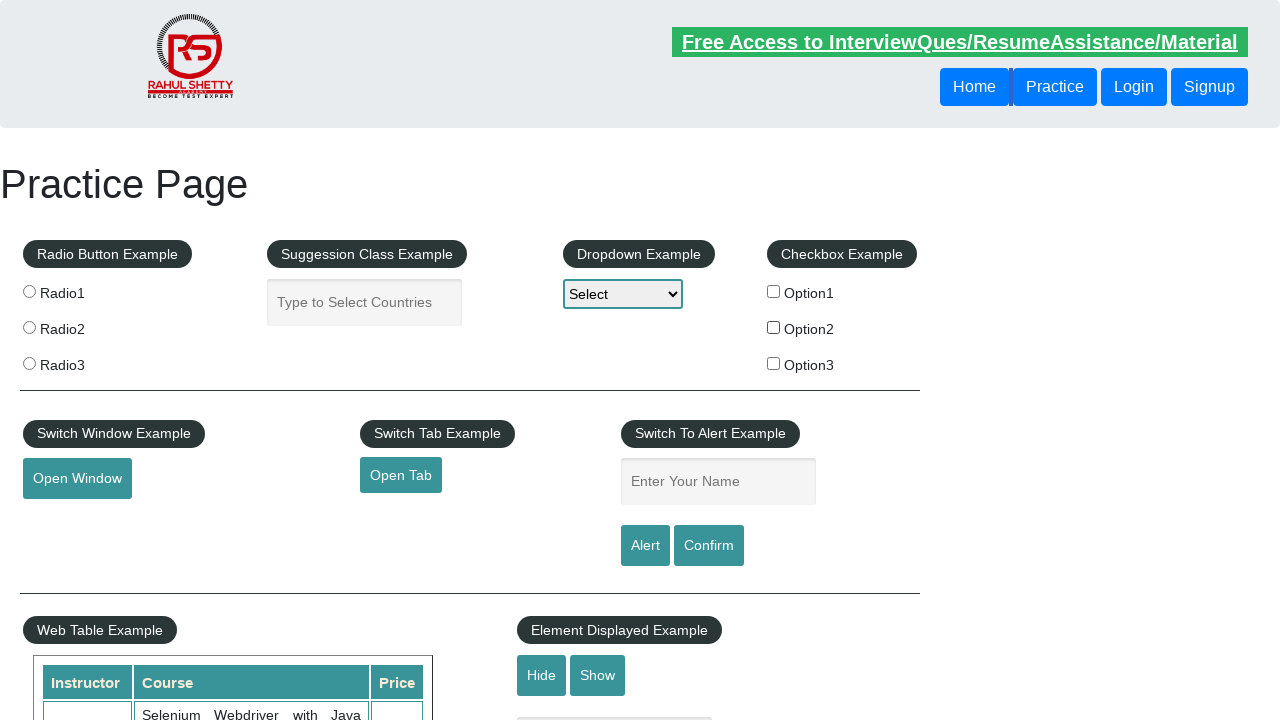

Retrieved bounding box of open tab element
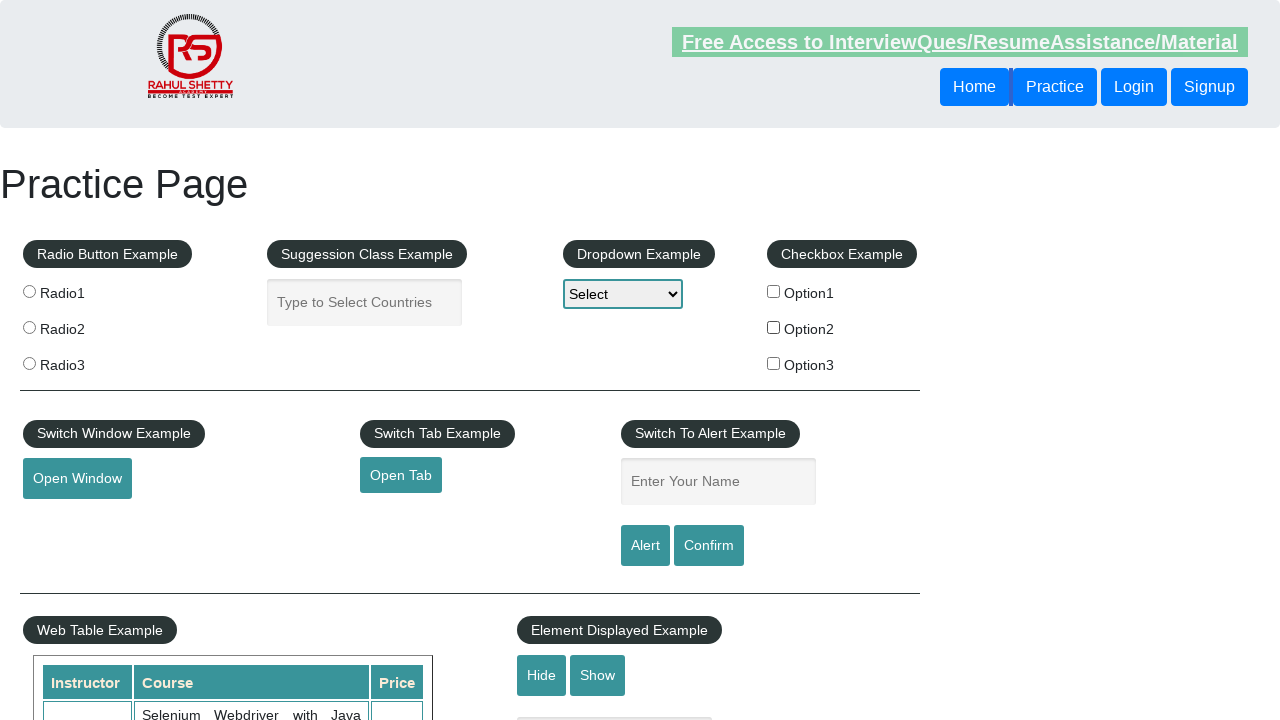

Moved mouse to center of open tab element at (401, 475)
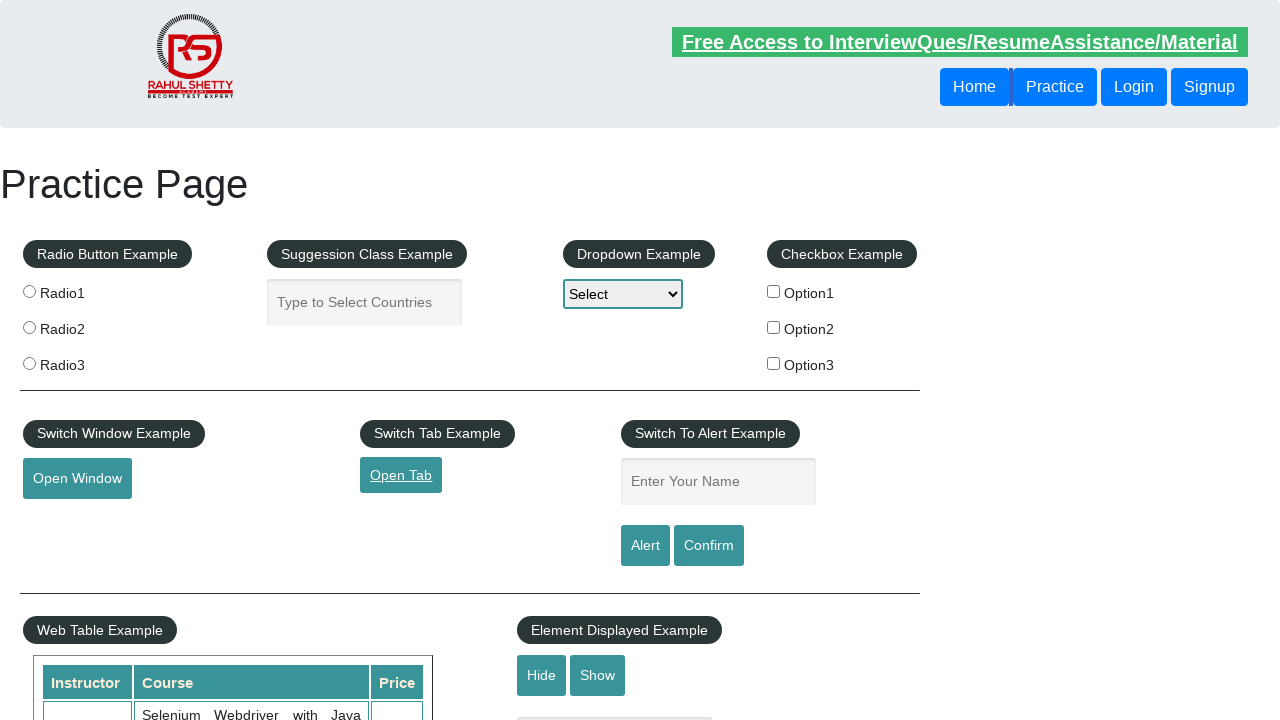

Pressed mouse button down at element center at (401, 475)
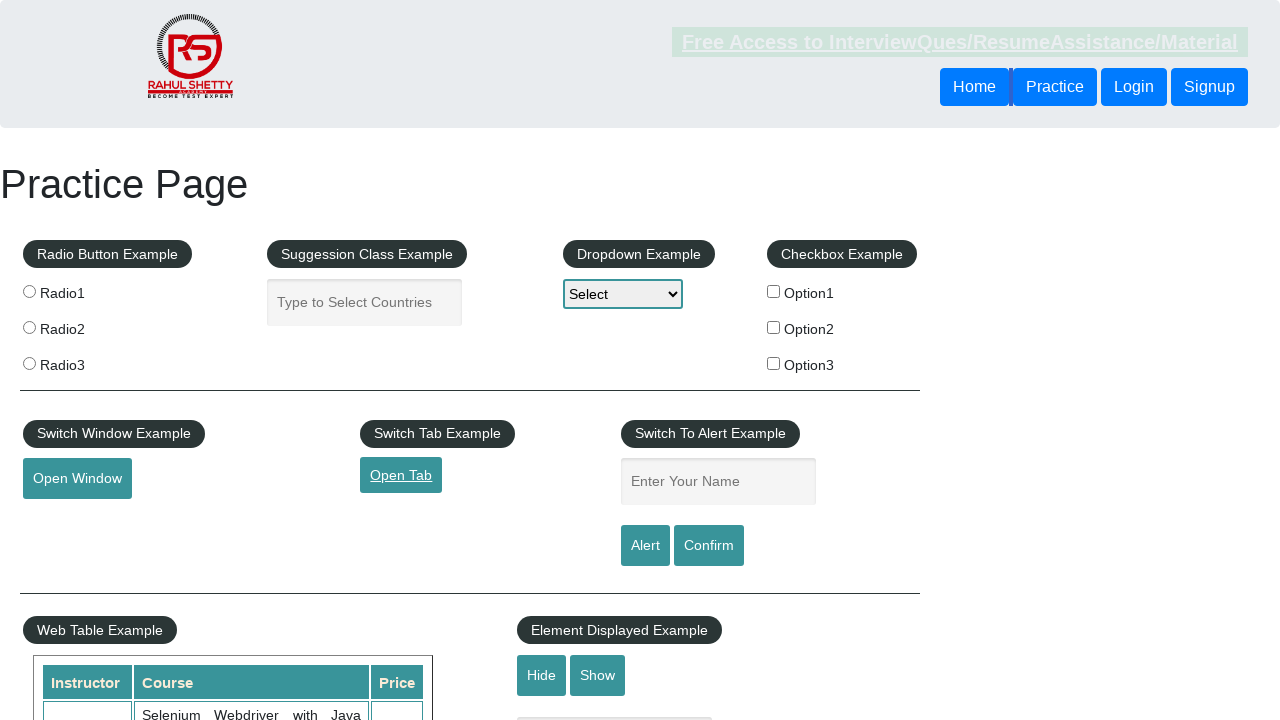

Dragged element 120px right and 60px down at (521, 535)
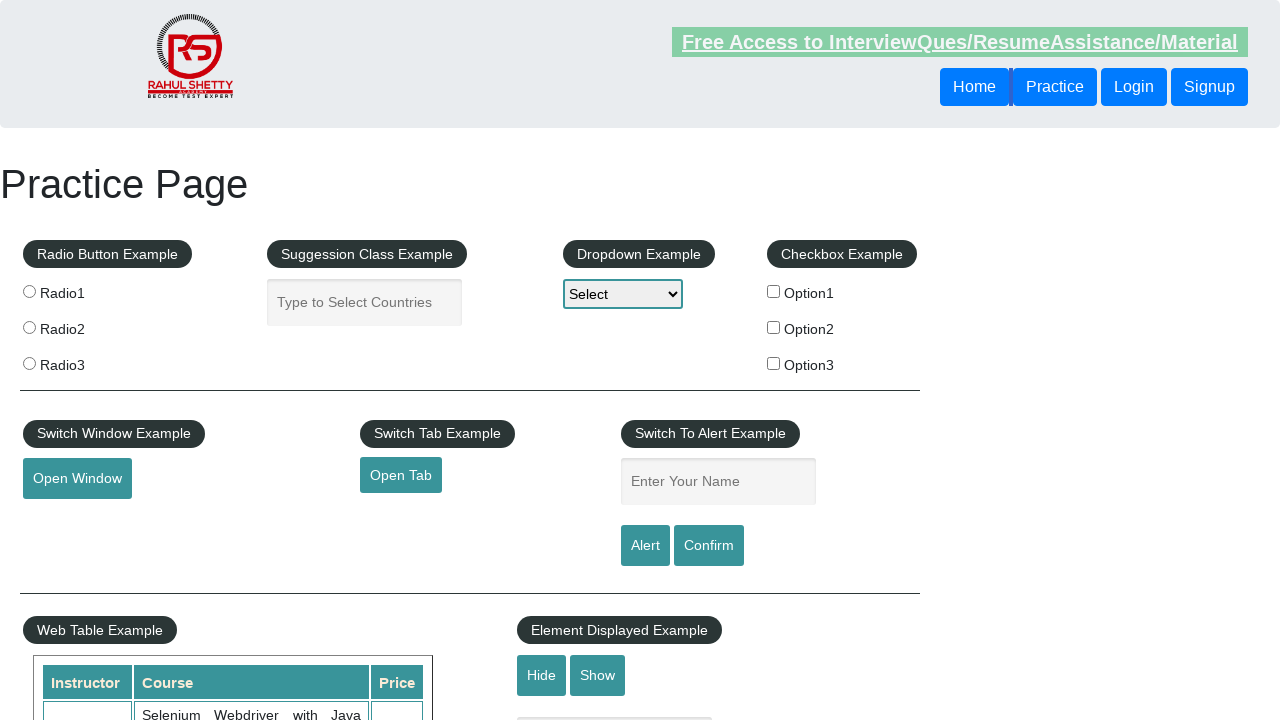

Released mouse button after drag operation at (521, 535)
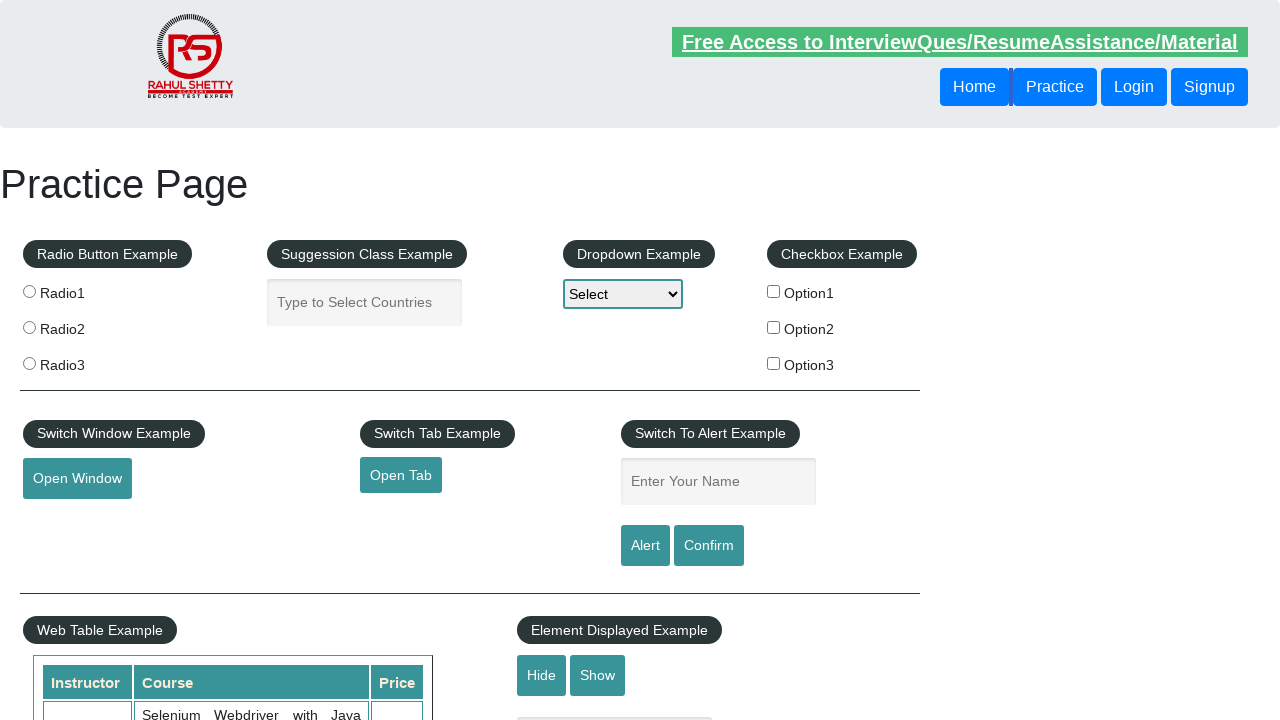

Typed 'Automation' using keyboard
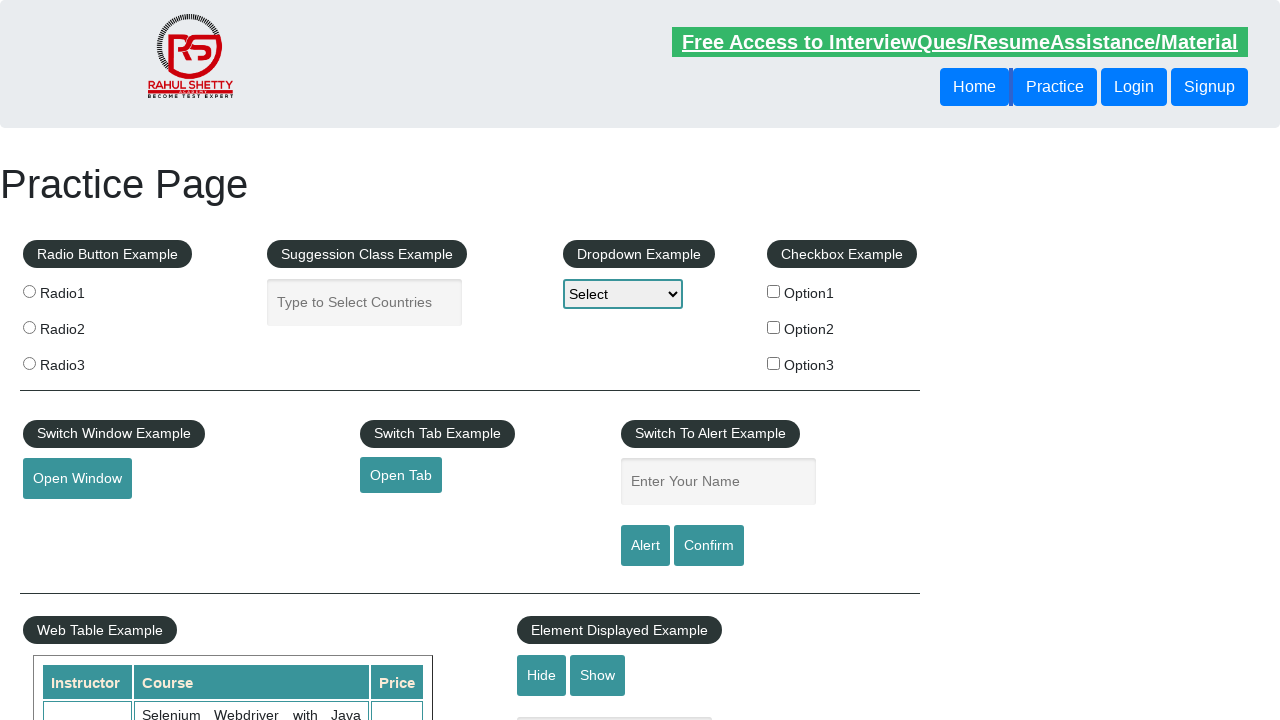

Pressed Control key down
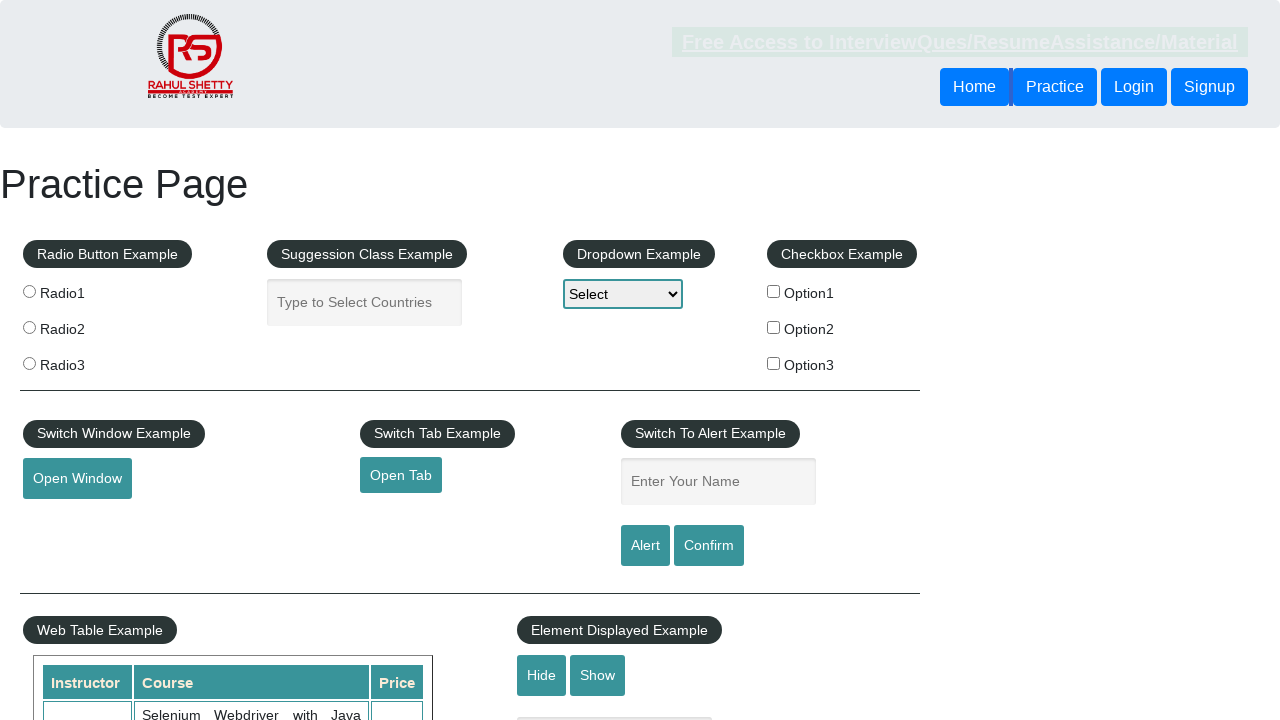

Typed 'Test' while holding Control key
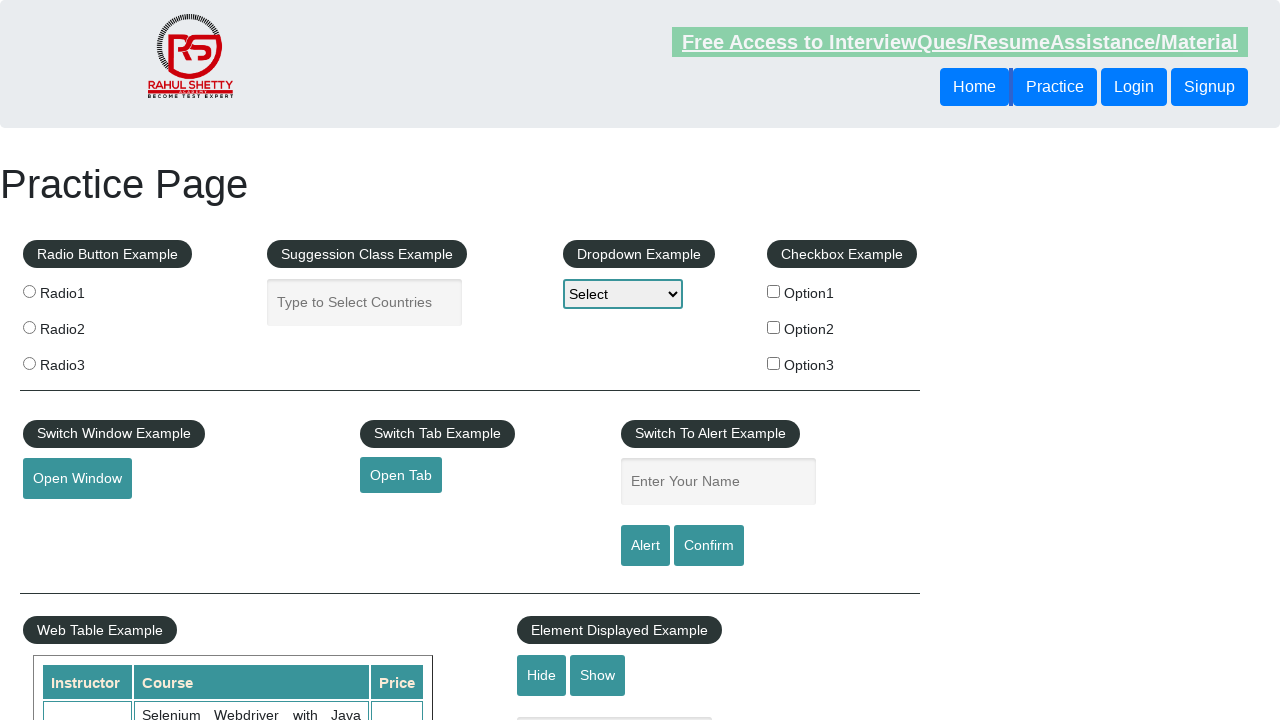

Released Control key
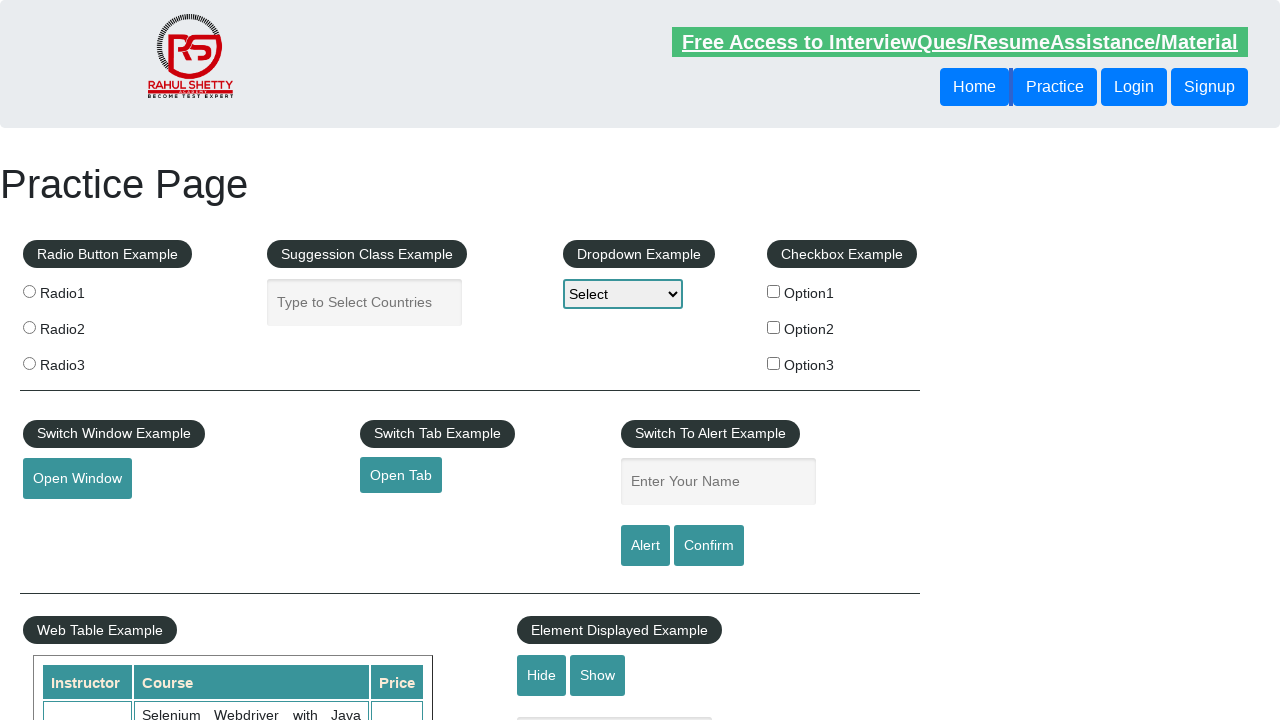

Hovered over open tab element before final click at (401, 475) on xpath=//*[@id='opentab']
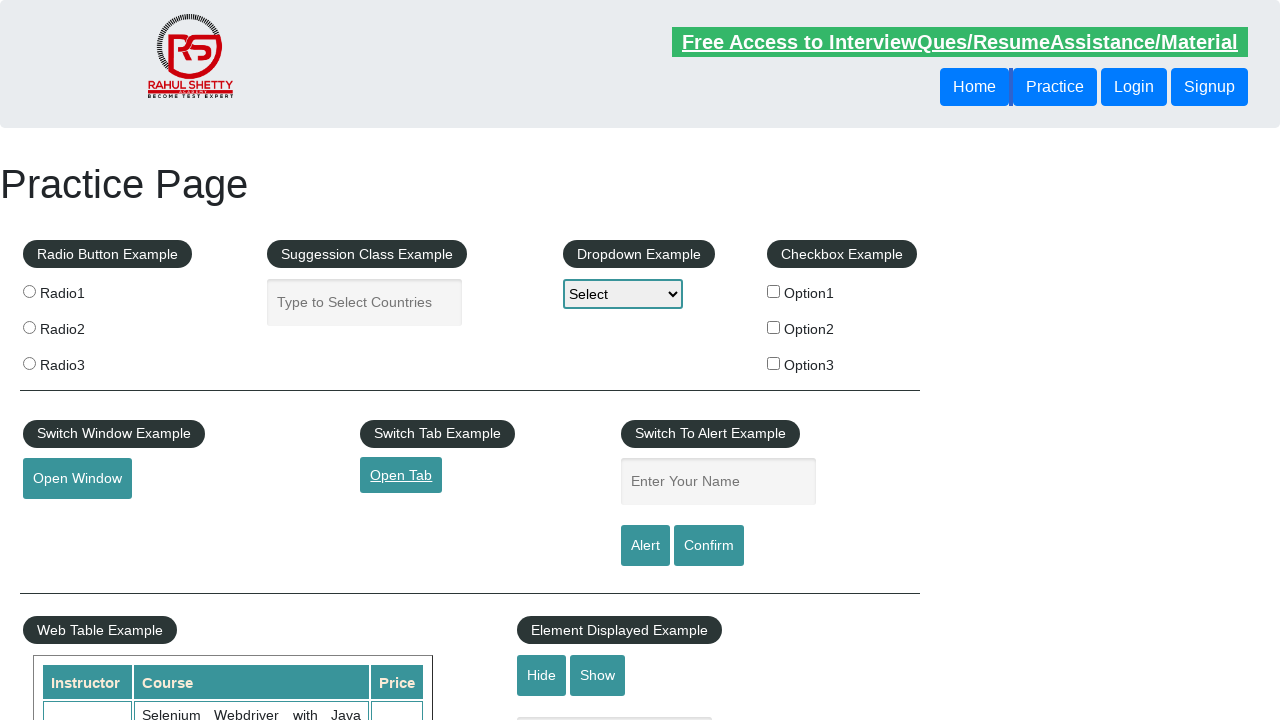

Clicked open tab element after hover at (401, 475) on xpath=//*[@id='opentab']
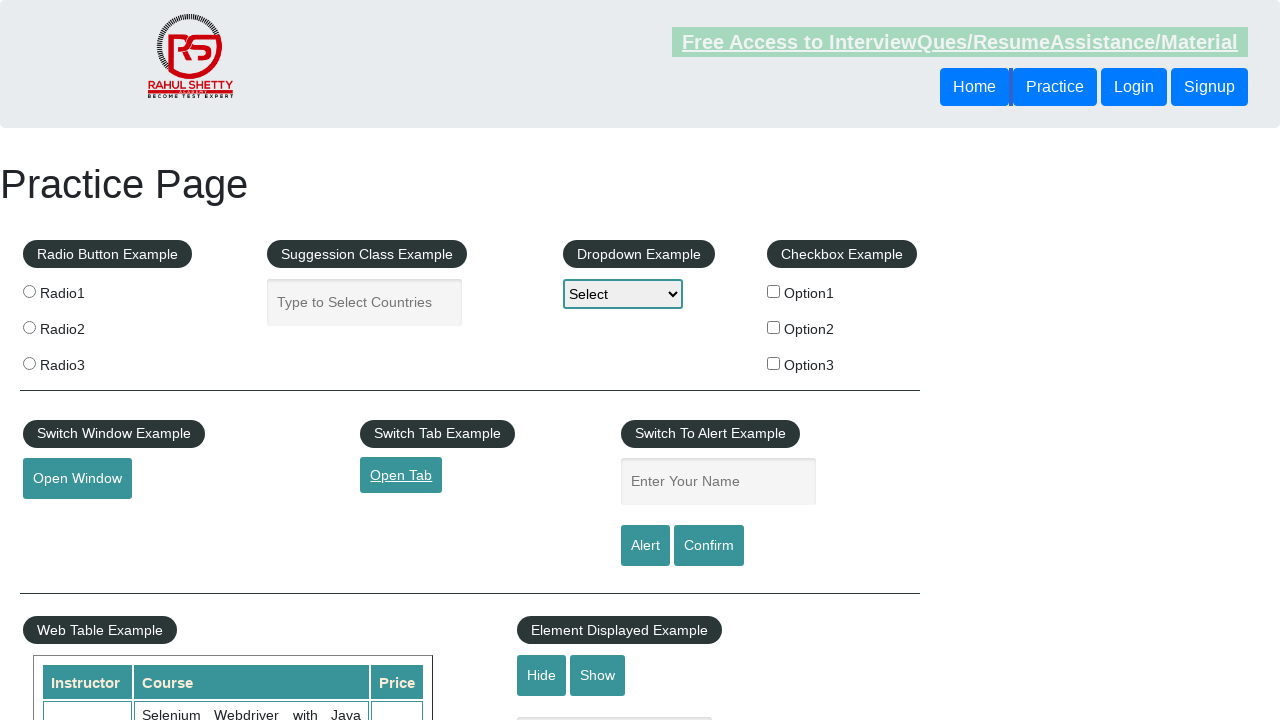

Waited for 10 seconds
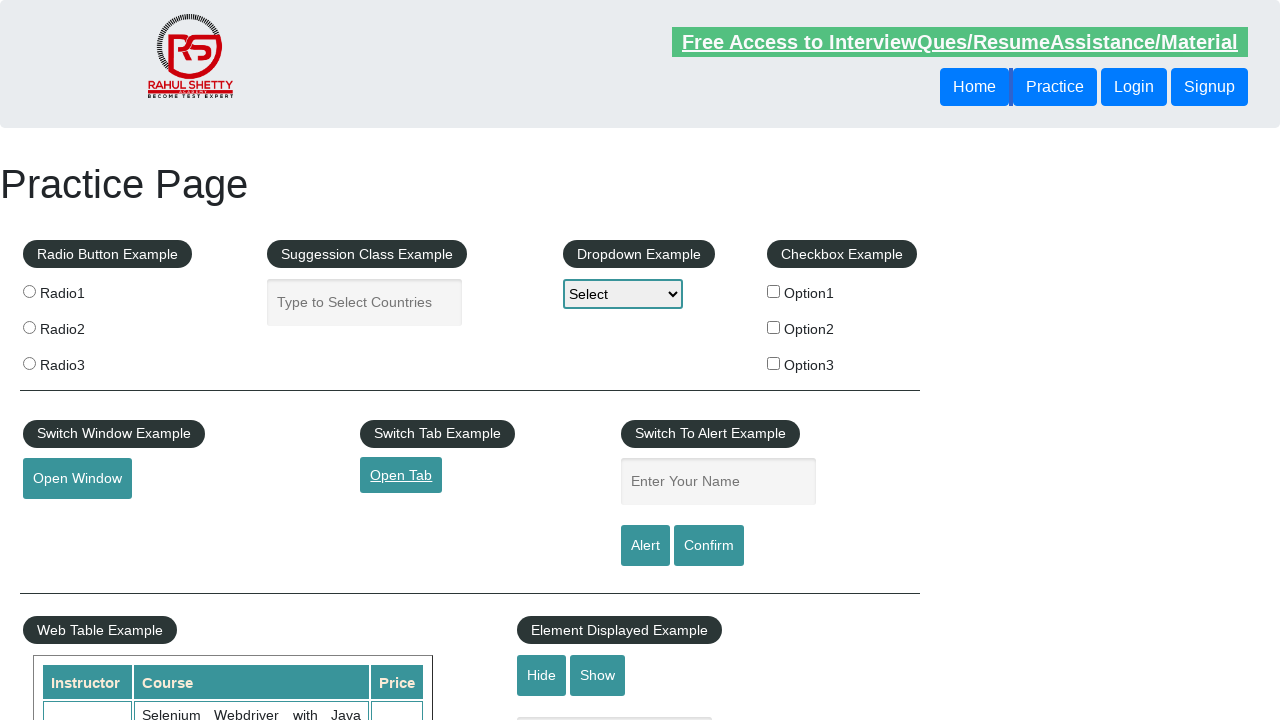

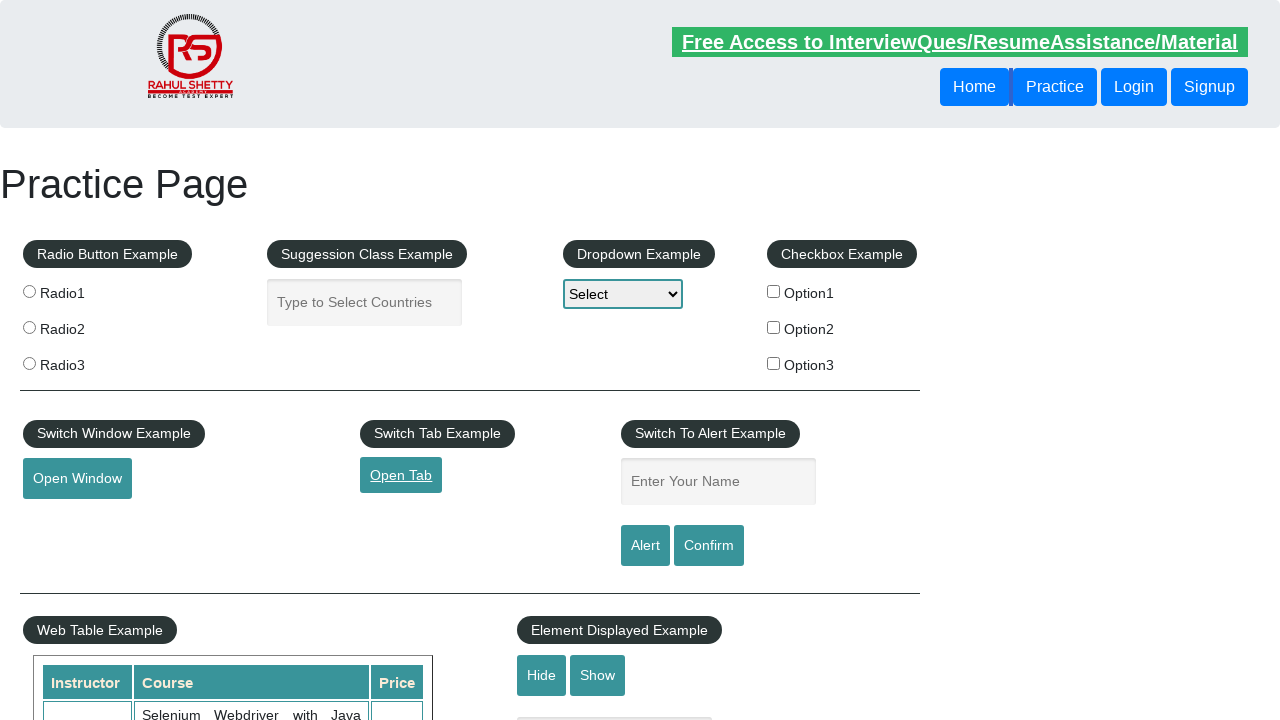